Tests the neighborhood ratings search functionality on AreaVibes by entering an address, selecting from autocomplete suggestions, and verifying the rating page loads.

Starting URL: https://www.areavibes.com/search-results/

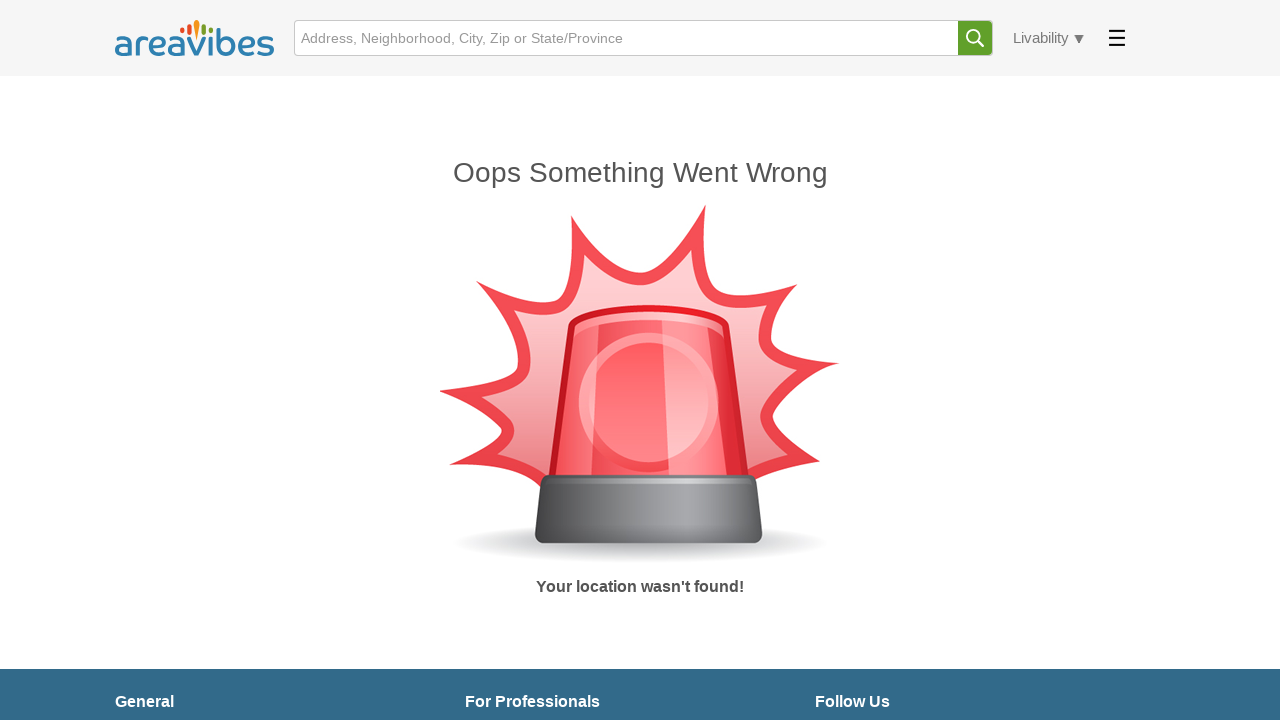

Page loaded and network idle reached
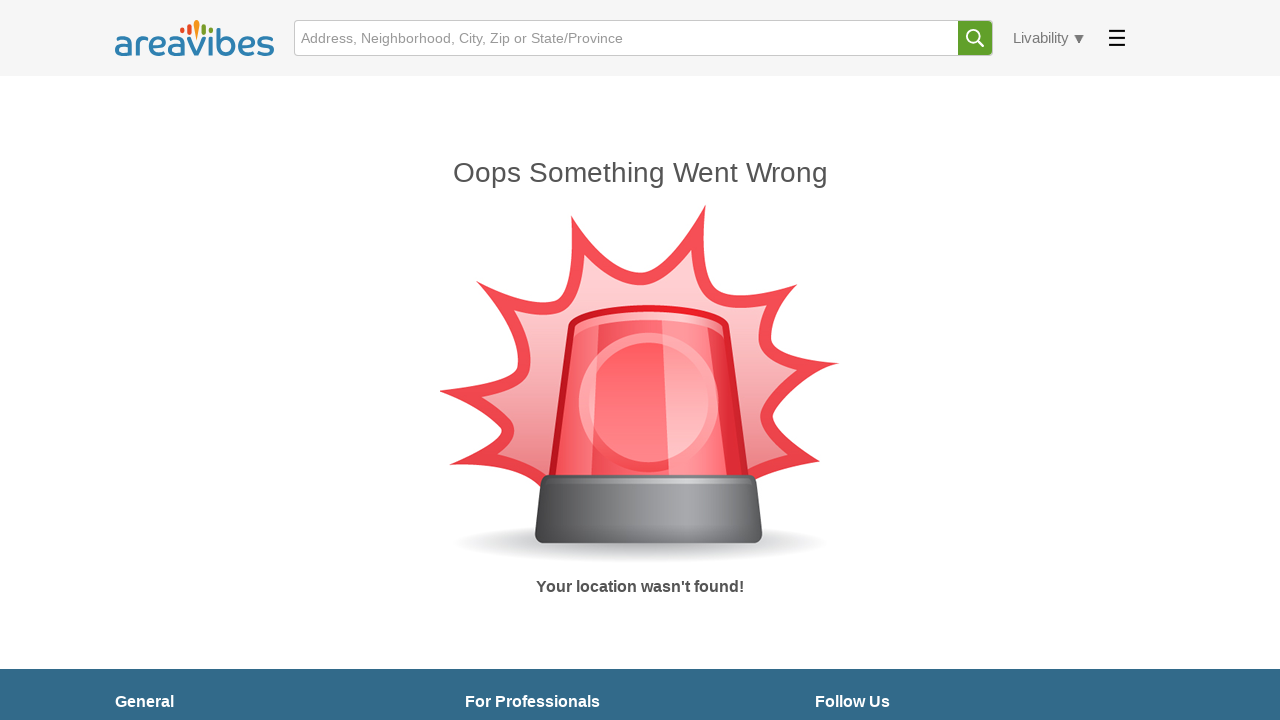

Filled address input with '123 Main Street, Los Angeles, CA' on header form input
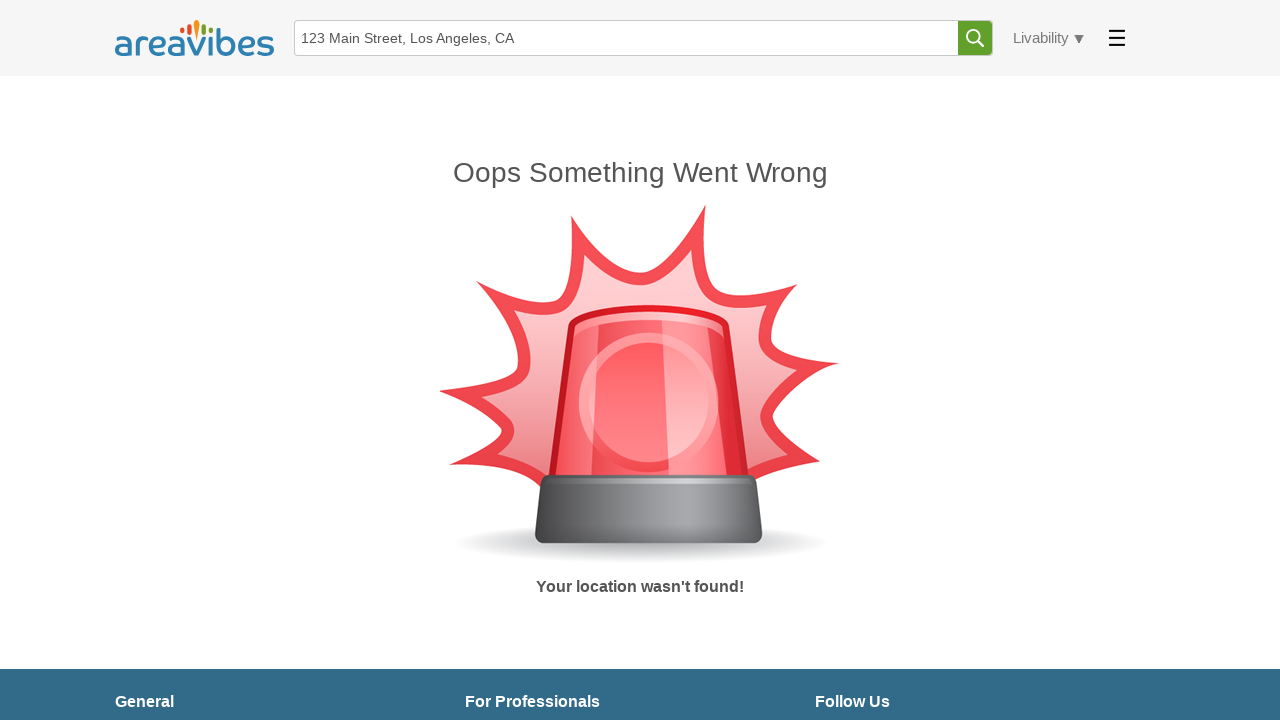

Pressed Enter to trigger autocomplete suggestions on header form input
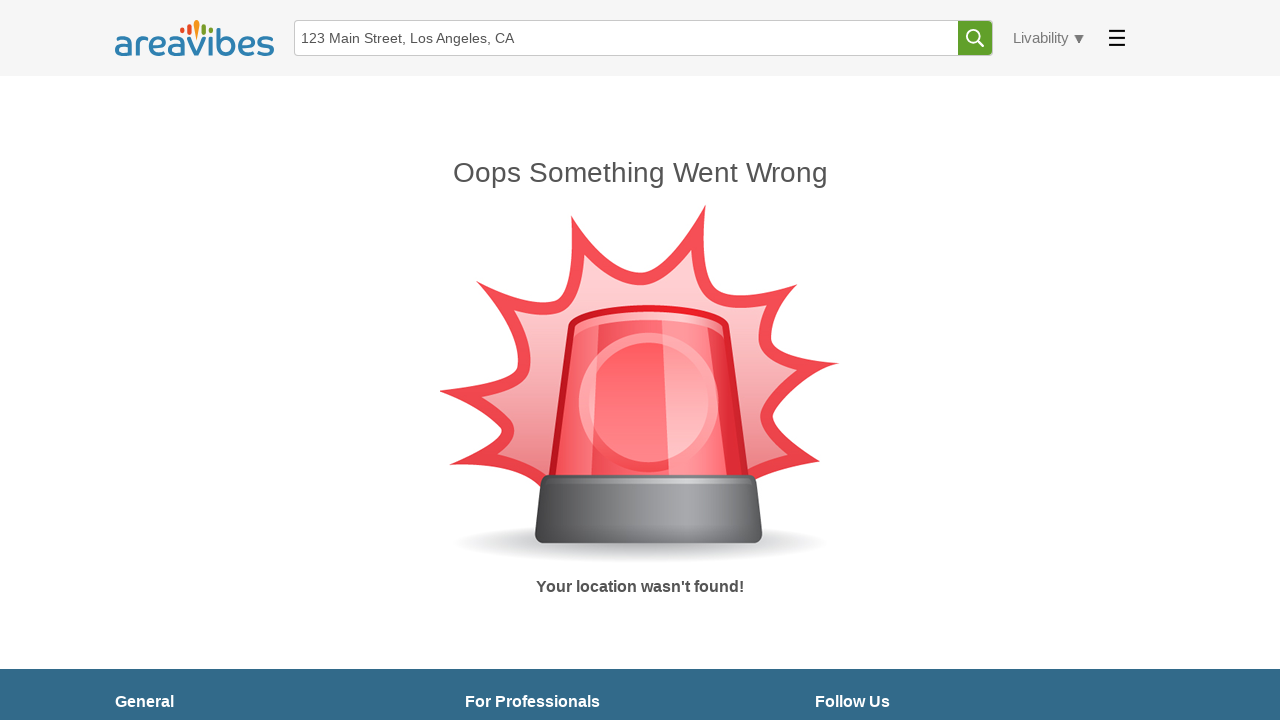

Waited 2 seconds for autocomplete suggestions to appear
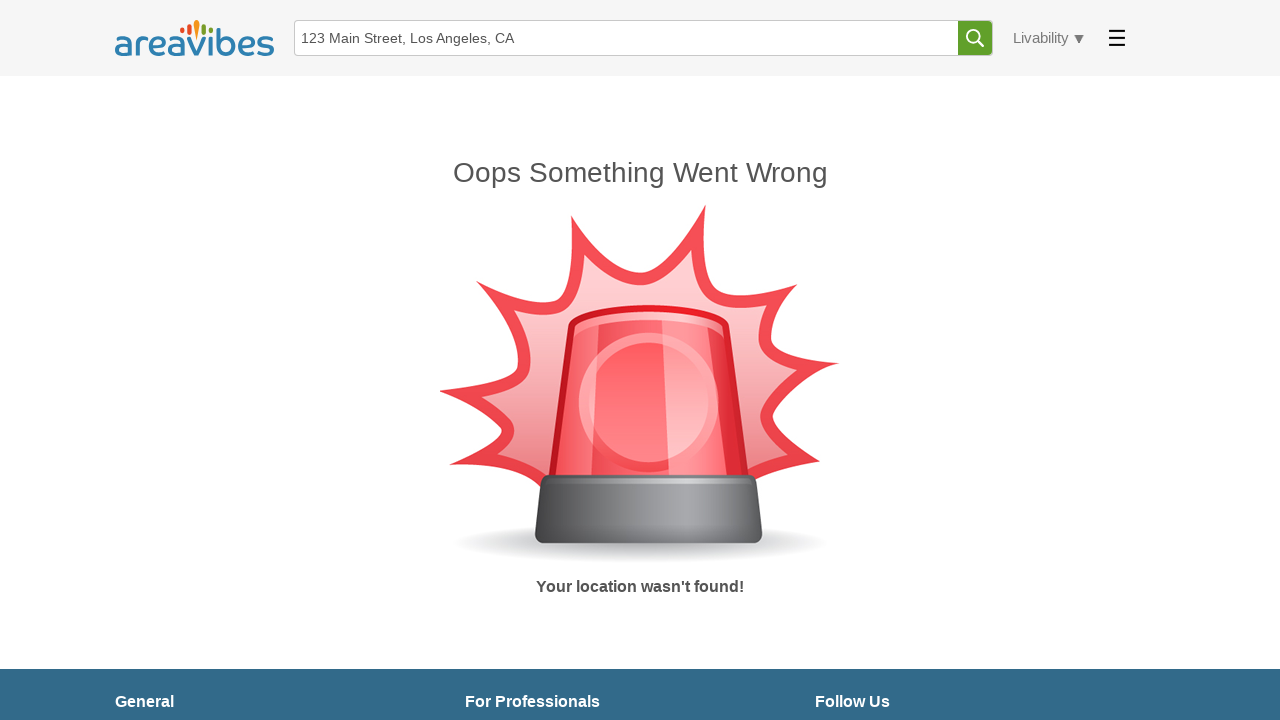

Pressed ArrowDown to select first autocomplete suggestion on header form input
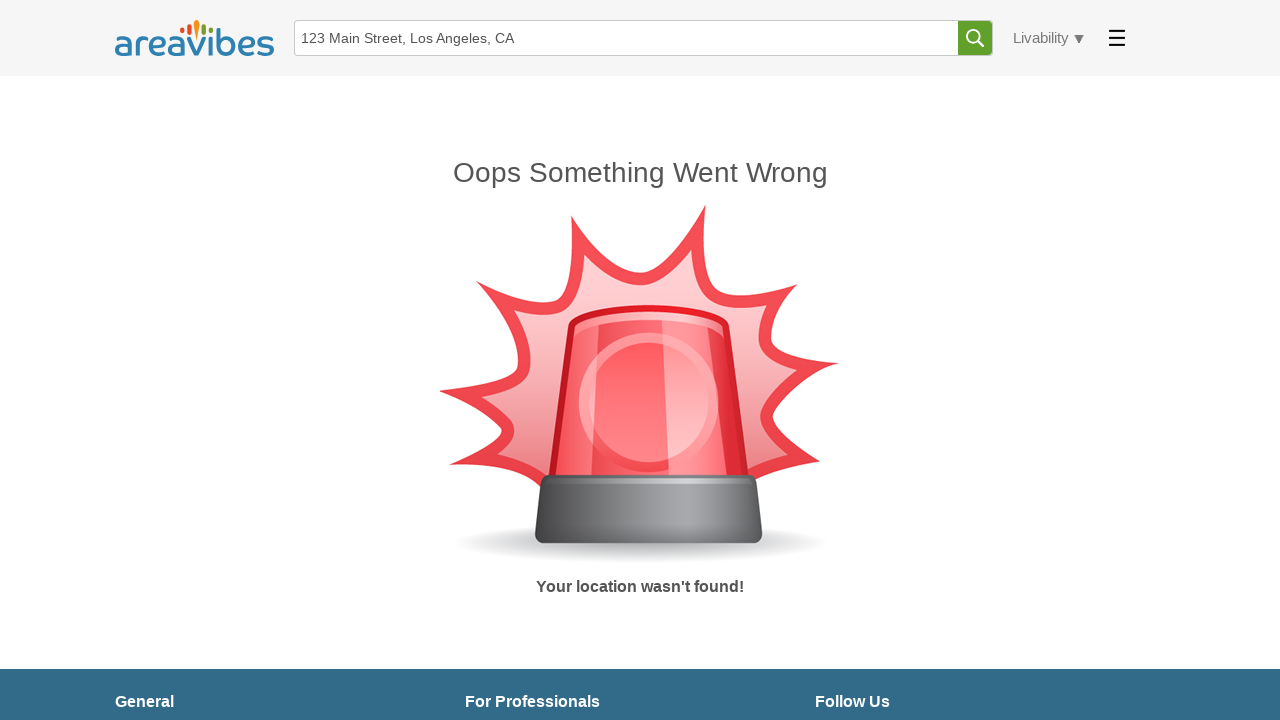

Waited 1 second
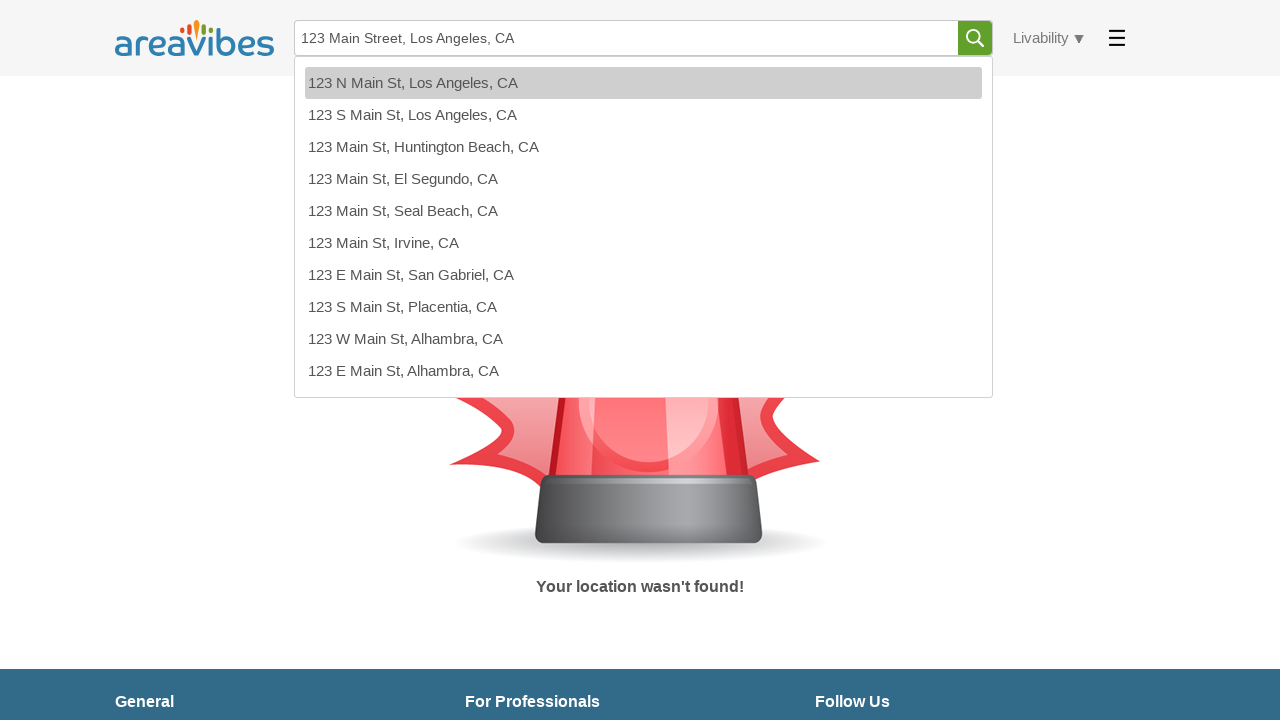

Pressed Enter to confirm selected autocomplete suggestion on header form input
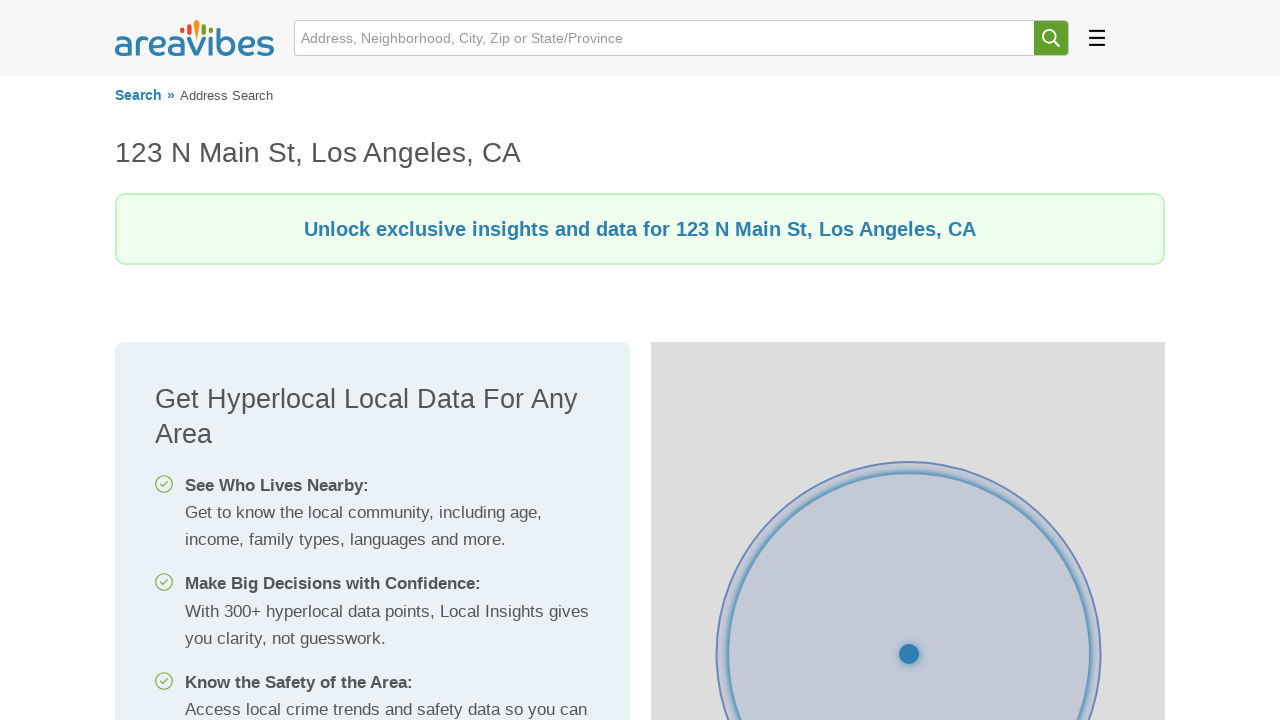

Neighborhood ratings page loaded and network idle reached
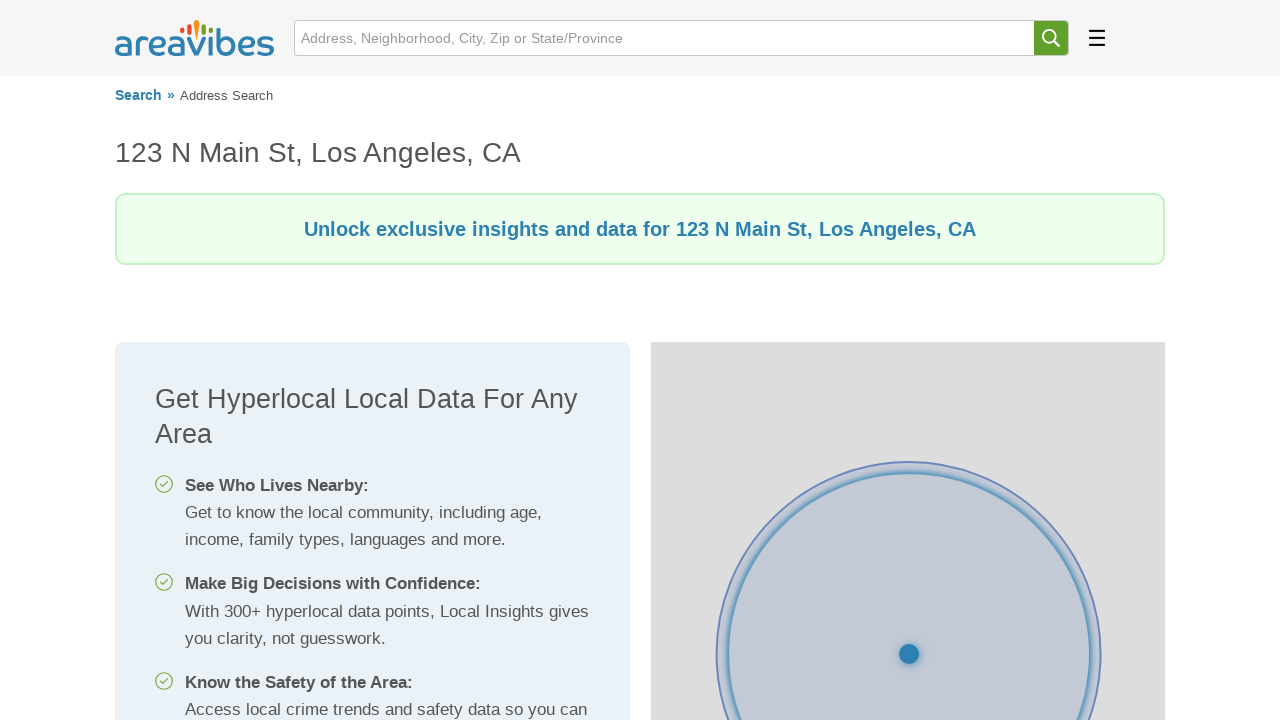

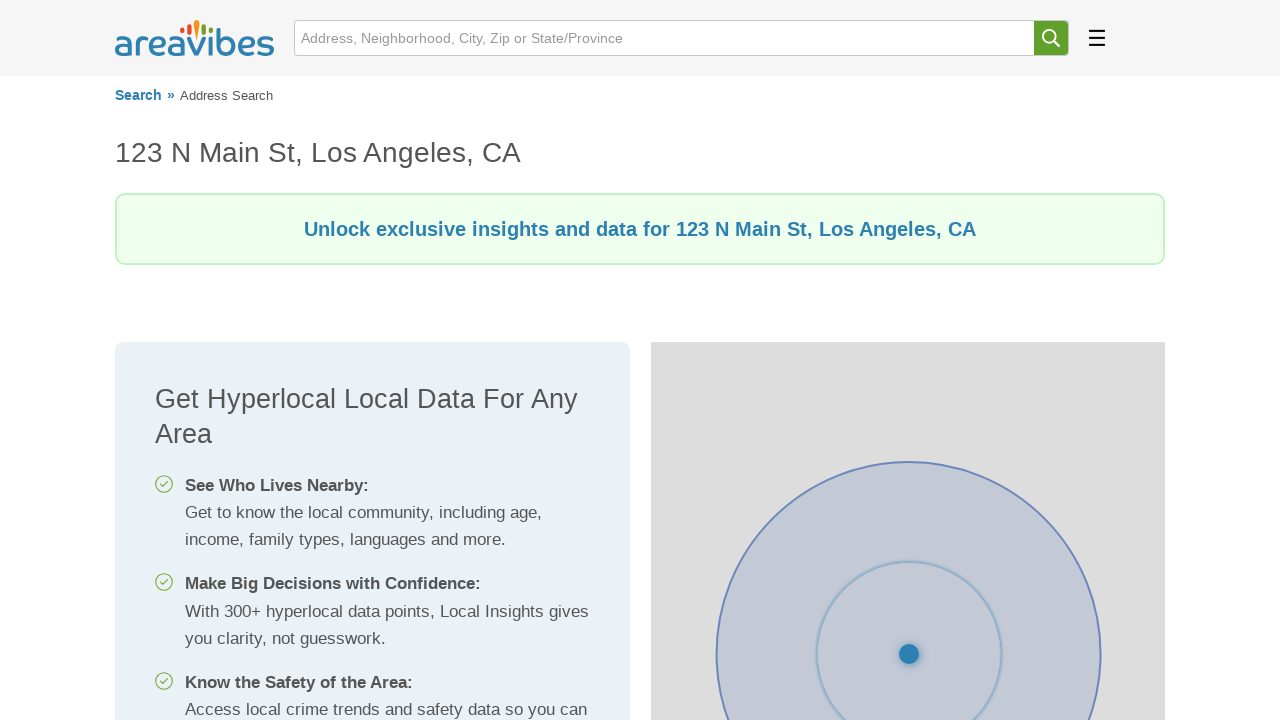